Tests basic JavaScript alert by clicking a button to trigger the alert, accepting it, and verifying the success message is displayed.

Starting URL: https://the-internet.herokuapp.com/javascript_alerts

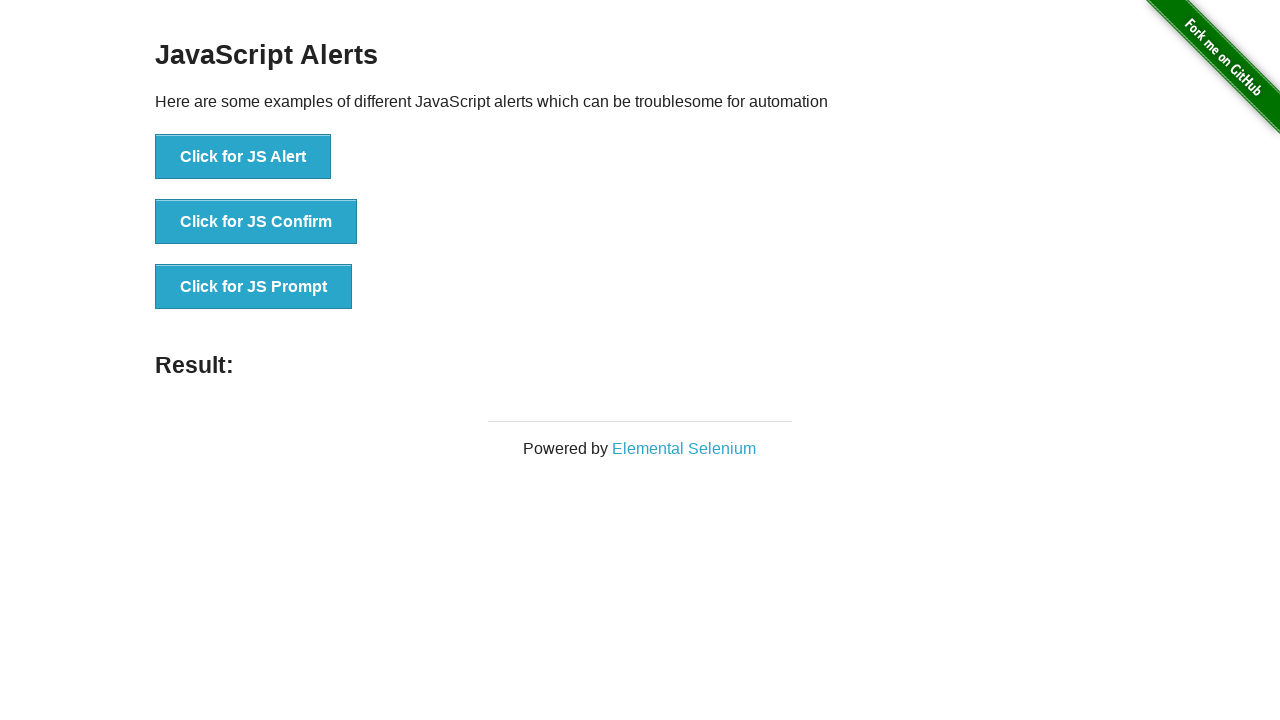

Clicked button to trigger JavaScript alert at (243, 157) on xpath=//button[text()='Click for JS Alert']
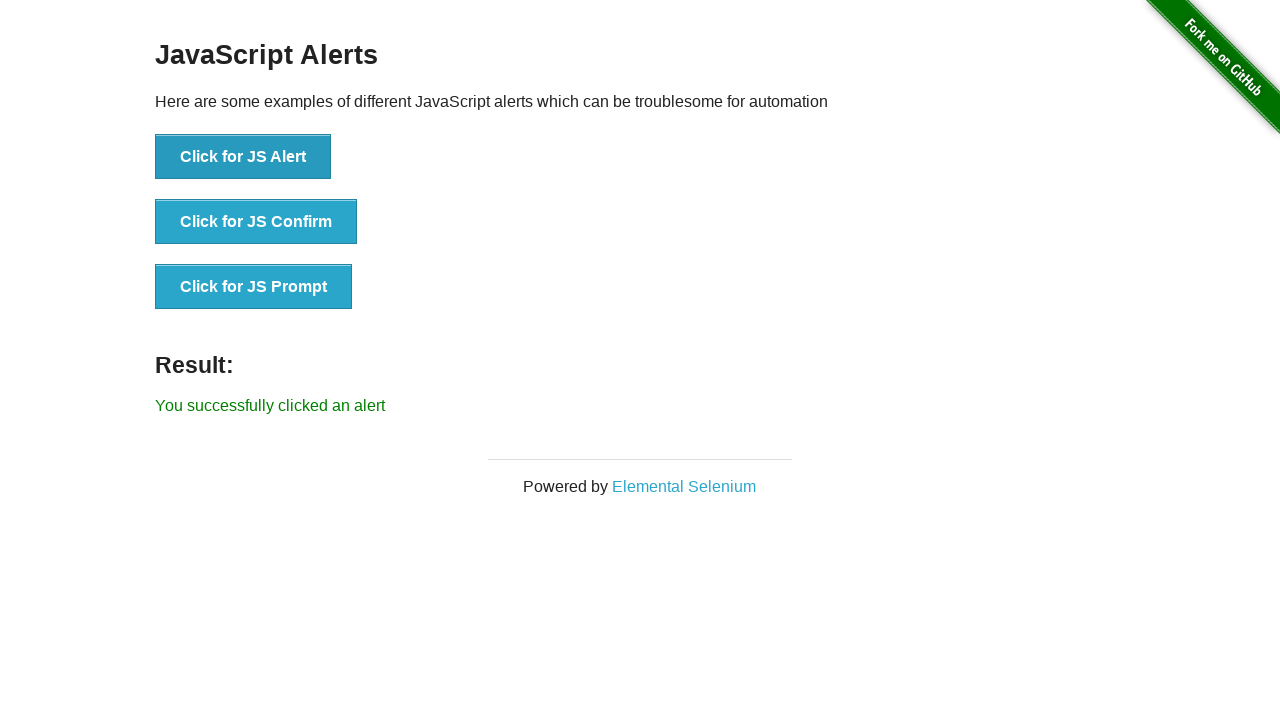

Set up dialog handler to accept alert
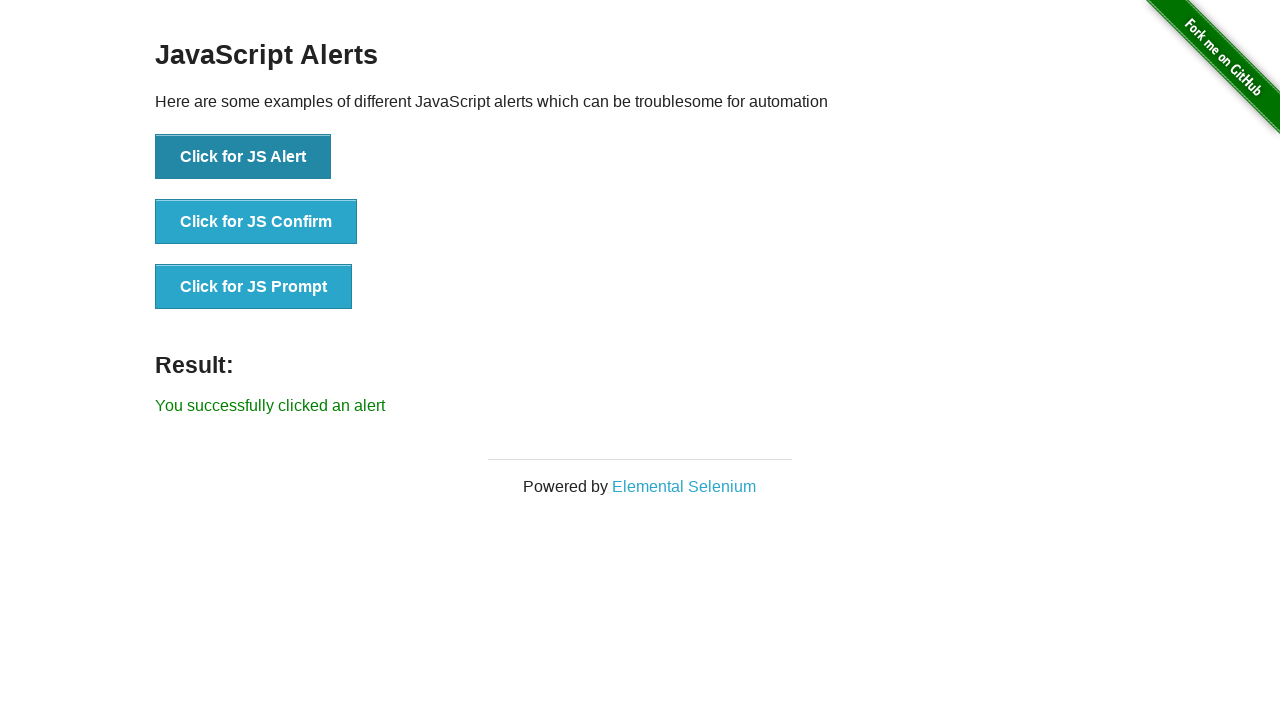

Waited for result message to appear
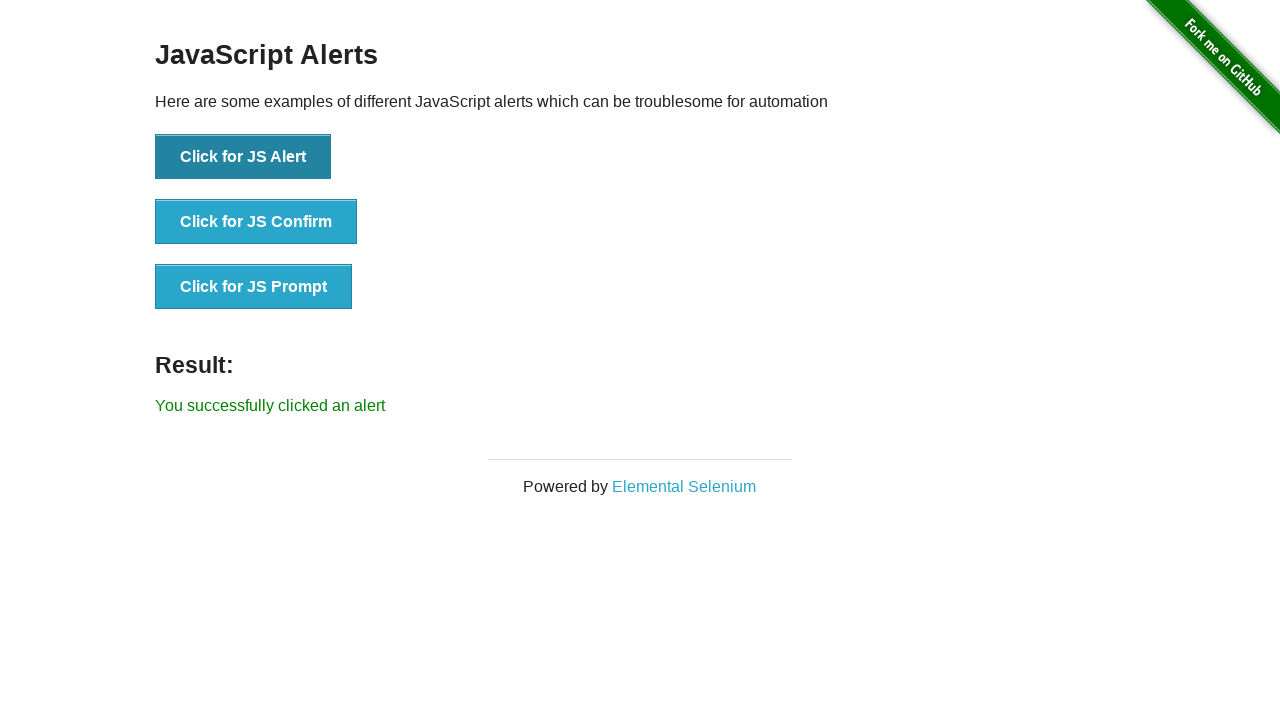

Retrieved result message text content
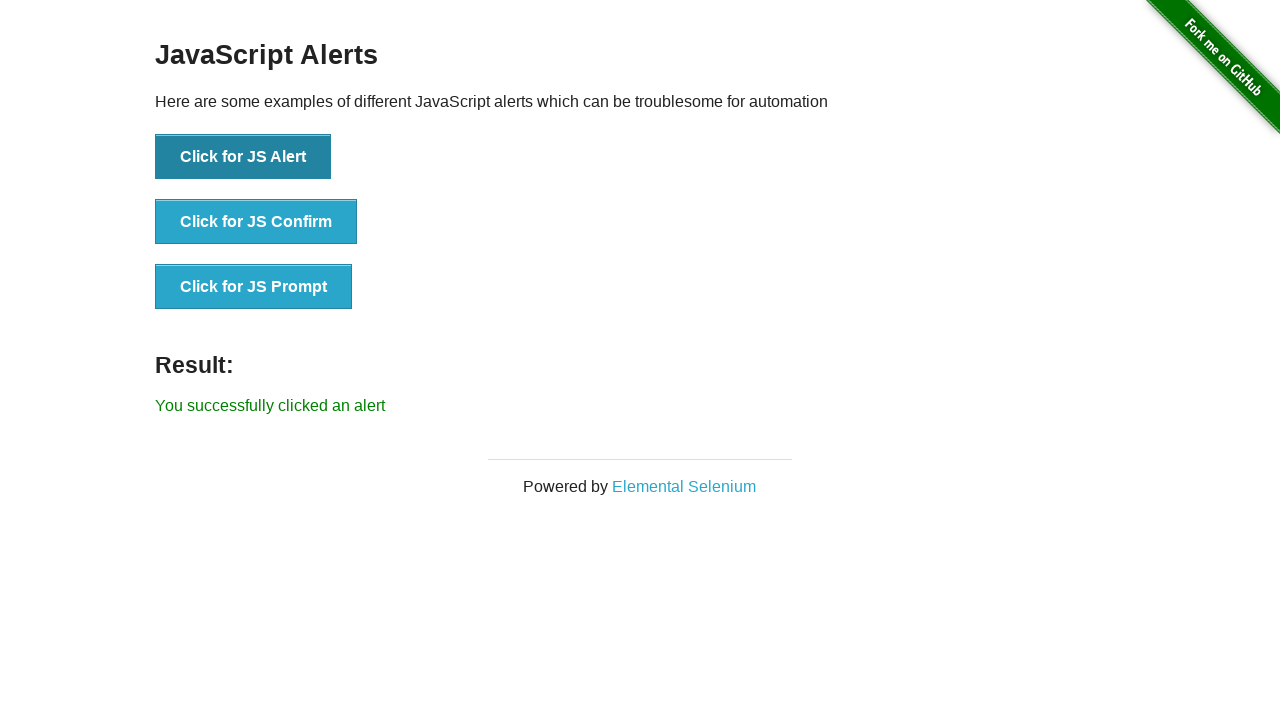

Verified success message is displayed
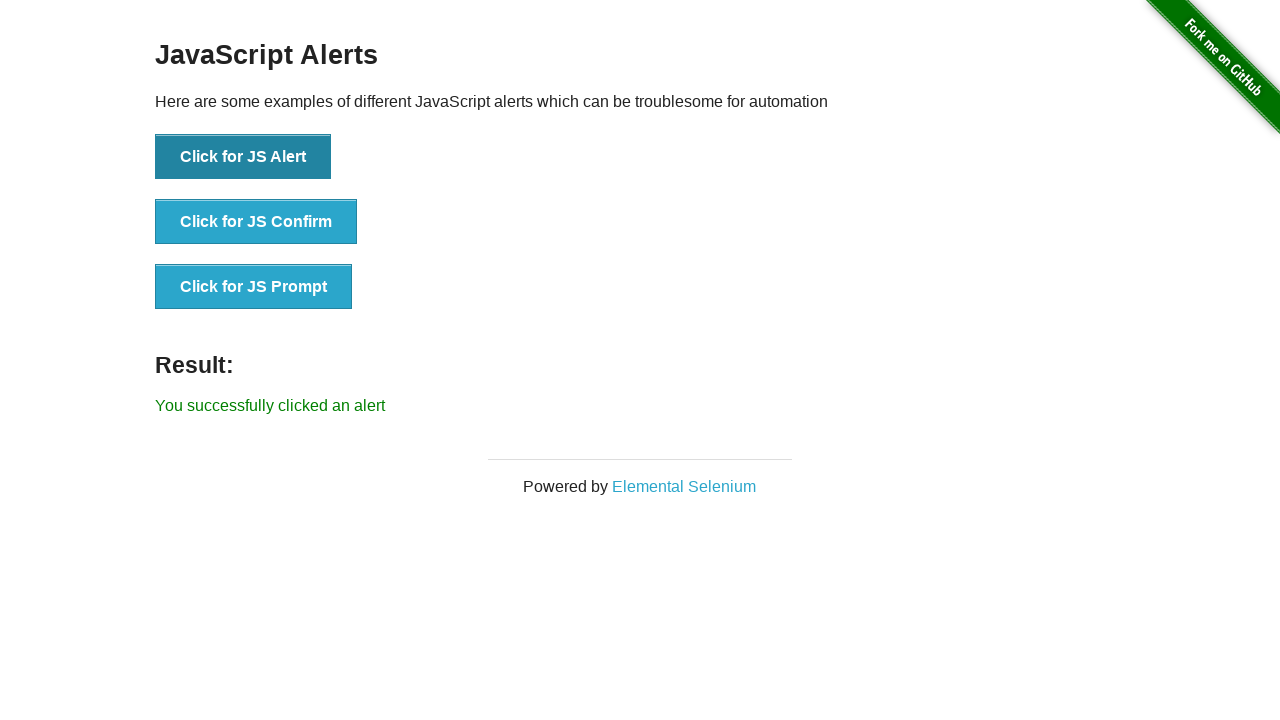

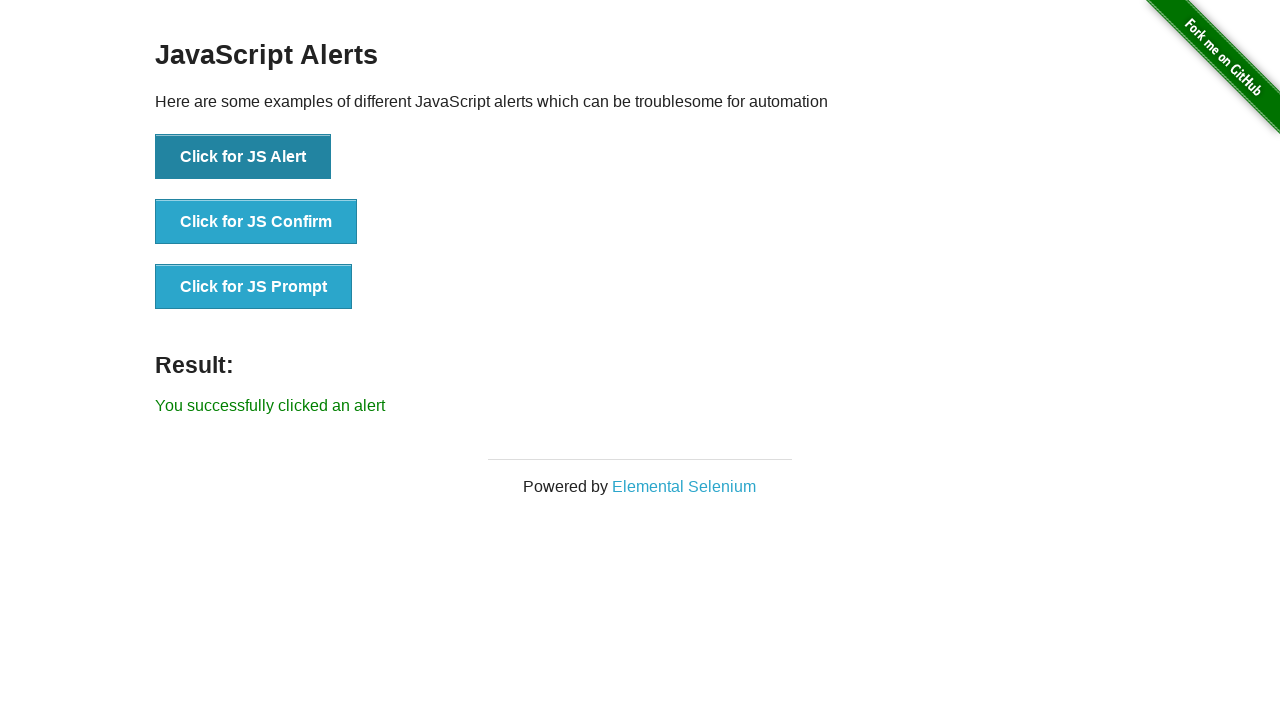